Tests a simple form demo by entering a message and verifying it's displayed correctly after clicking a button

Starting URL: https://www.lambdatest.com/selenium-playground/

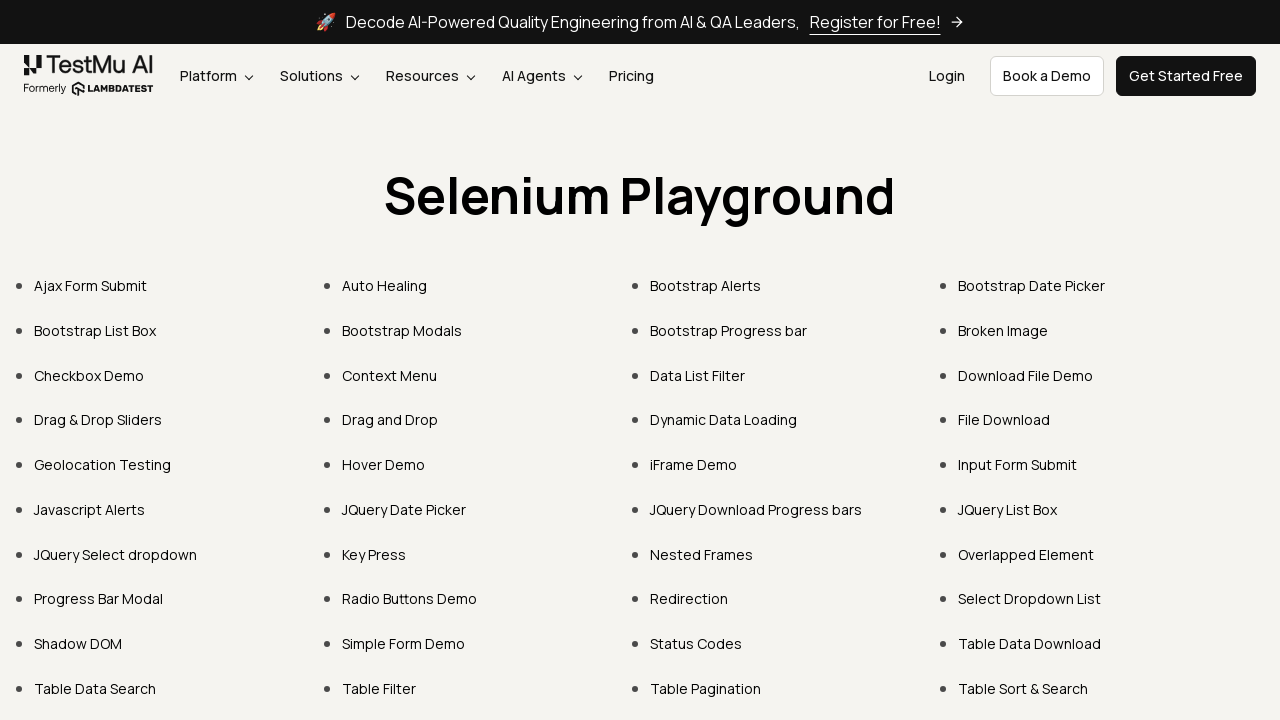

Clicked on Simple Form Demo link at (404, 644) on xpath=//*[contains(text(),'Simple Form Demo')]
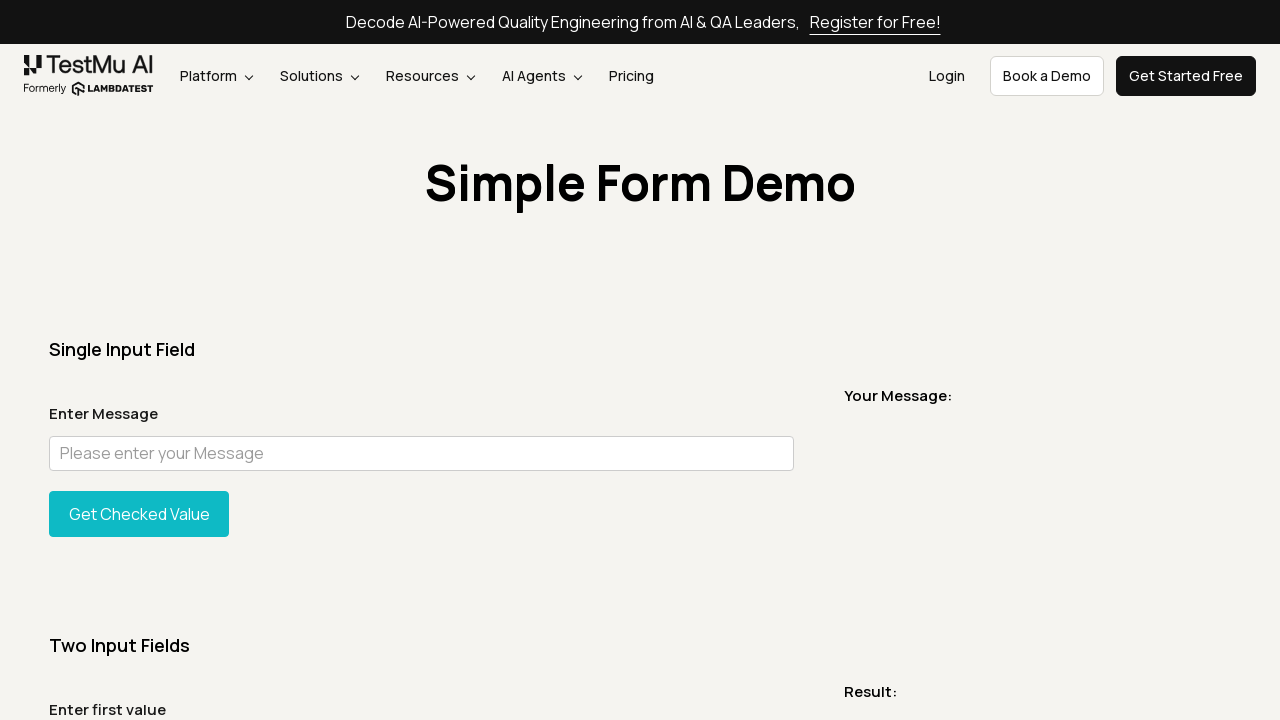

Entered 'Hello World' in the message input field on //input[@id='user-message']
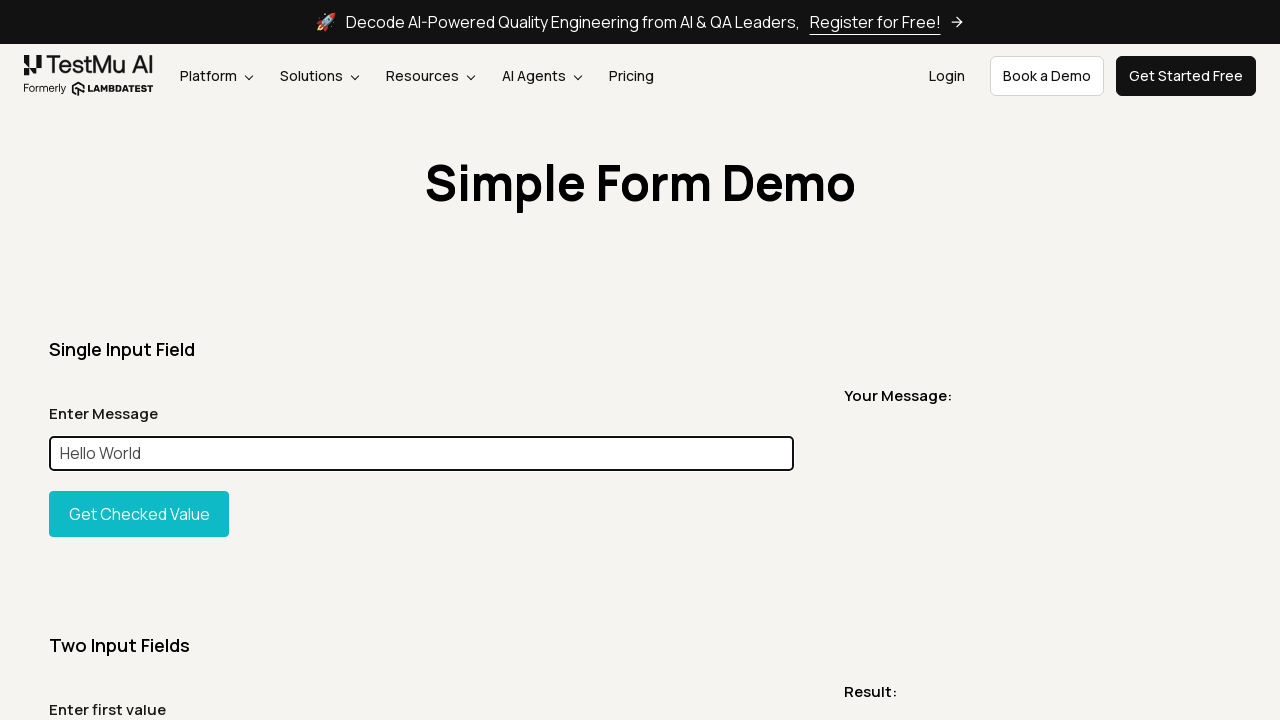

Clicked the 'Get Checked Value' button at (139, 514) on xpath=//button[@id='showInput']
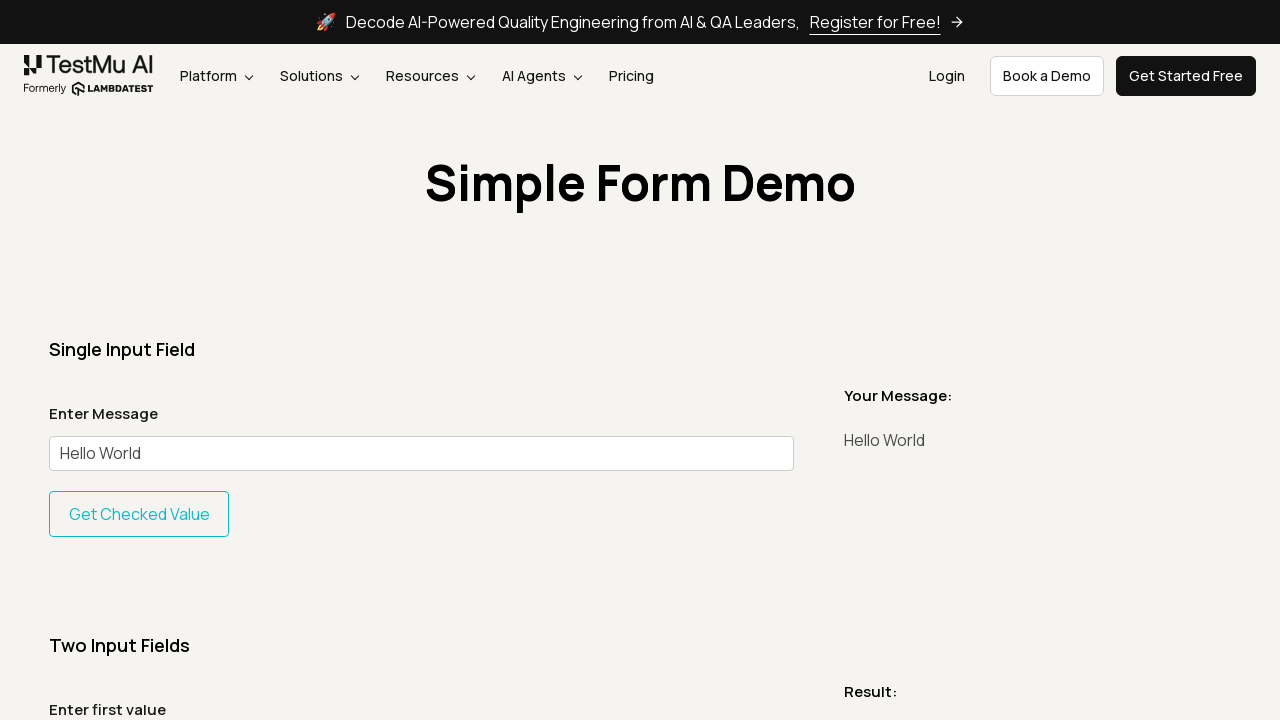

Message output element loaded and is visible
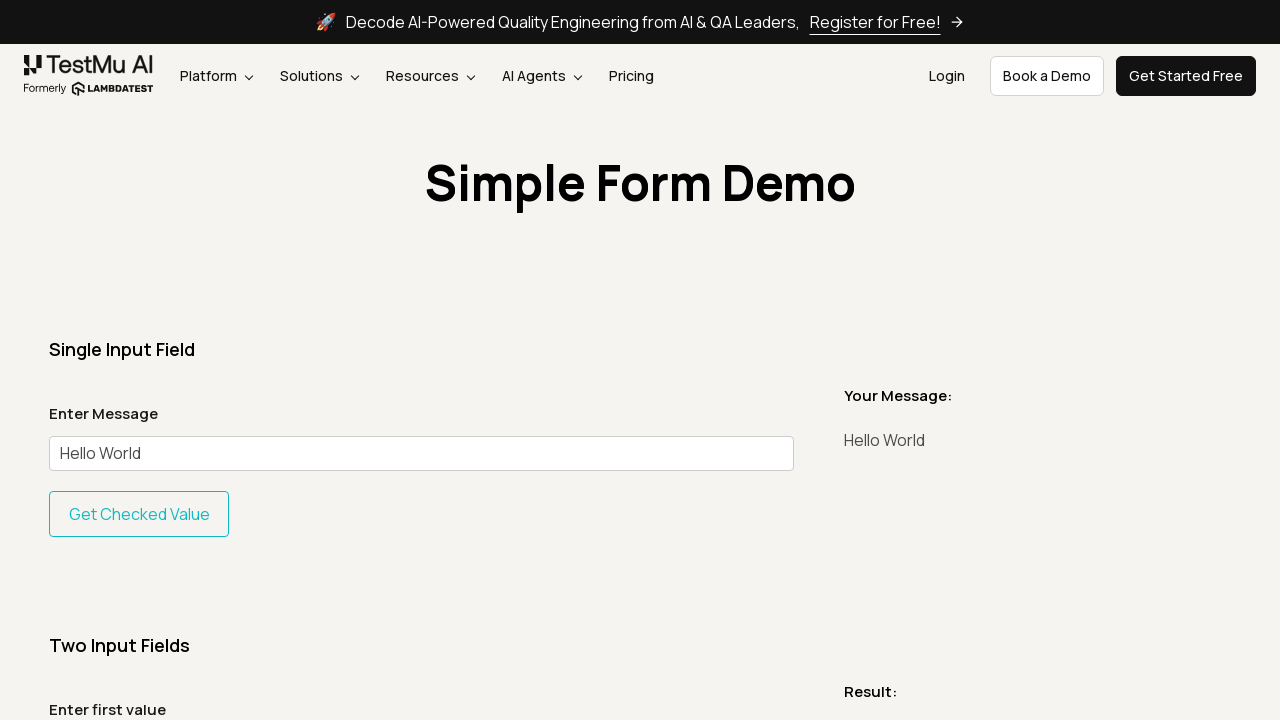

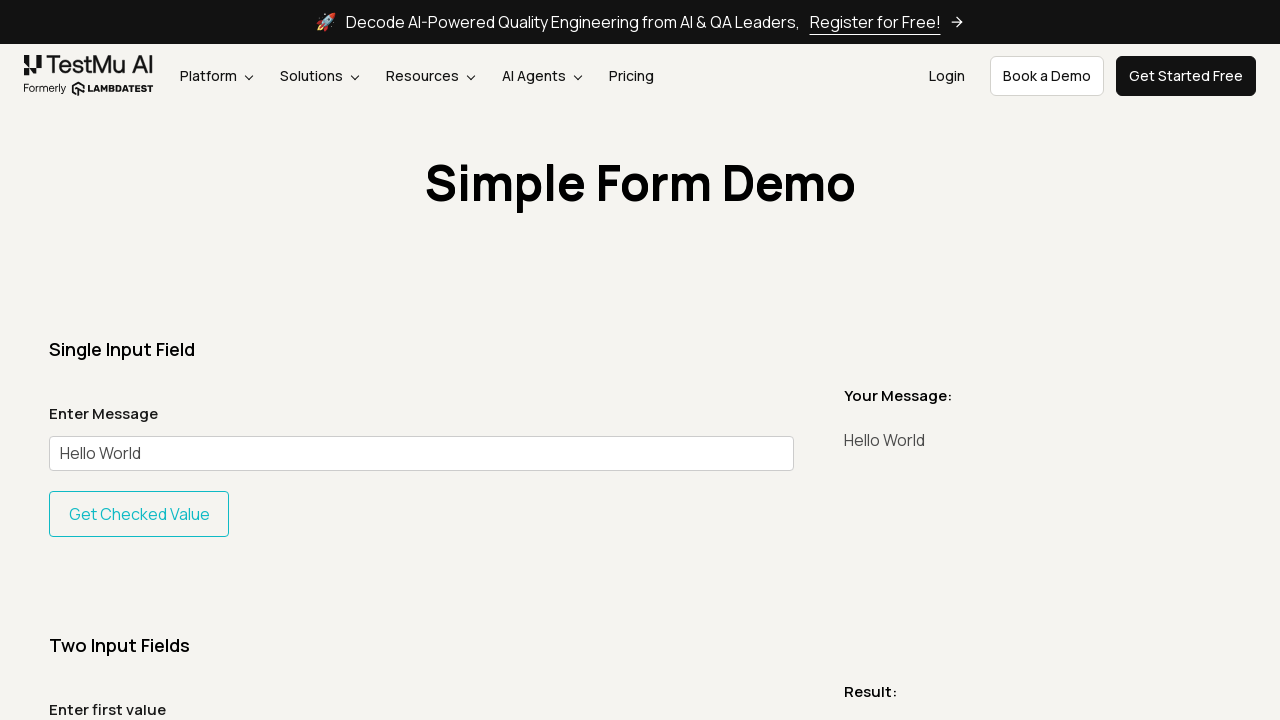